Tests add/remove elements functionality by clicking "Add Element" button and verifying the Delete button becomes clickable

Starting URL: https://the-internet.herokuapp.com/add_remove_elements/

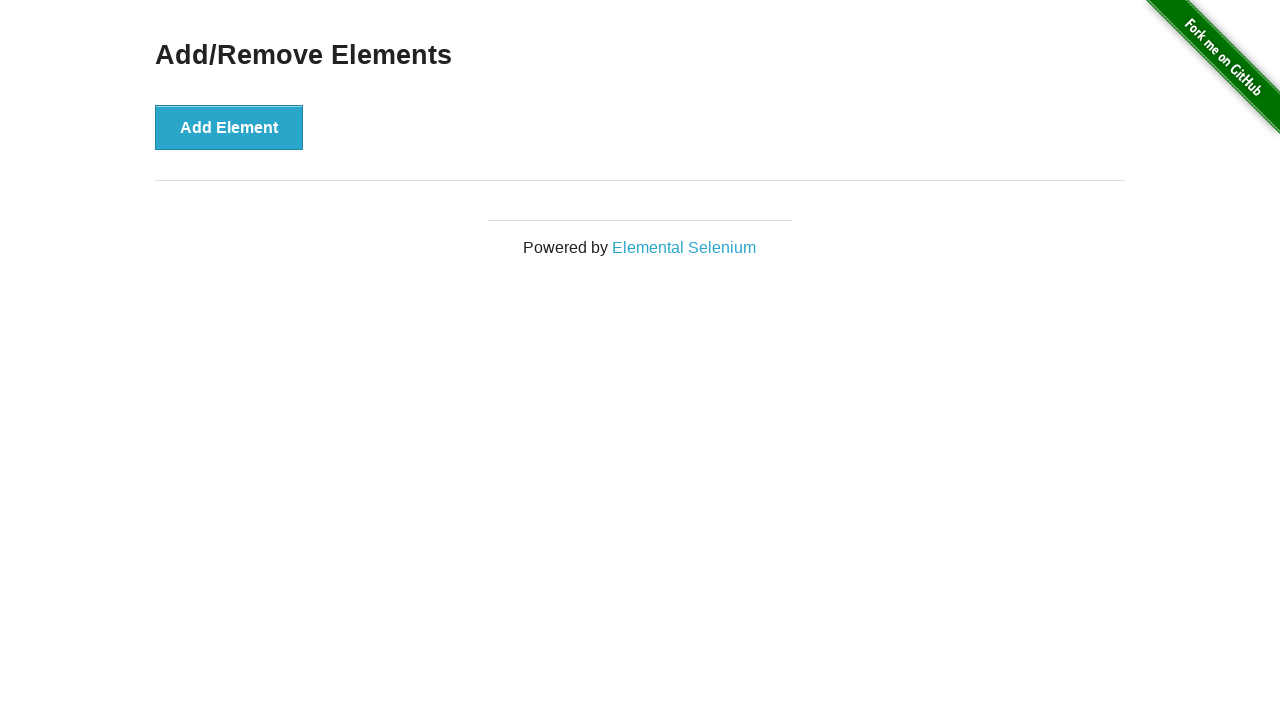

Clicked 'Add Element' button at (229, 127) on xpath=//*[.='Add Element']
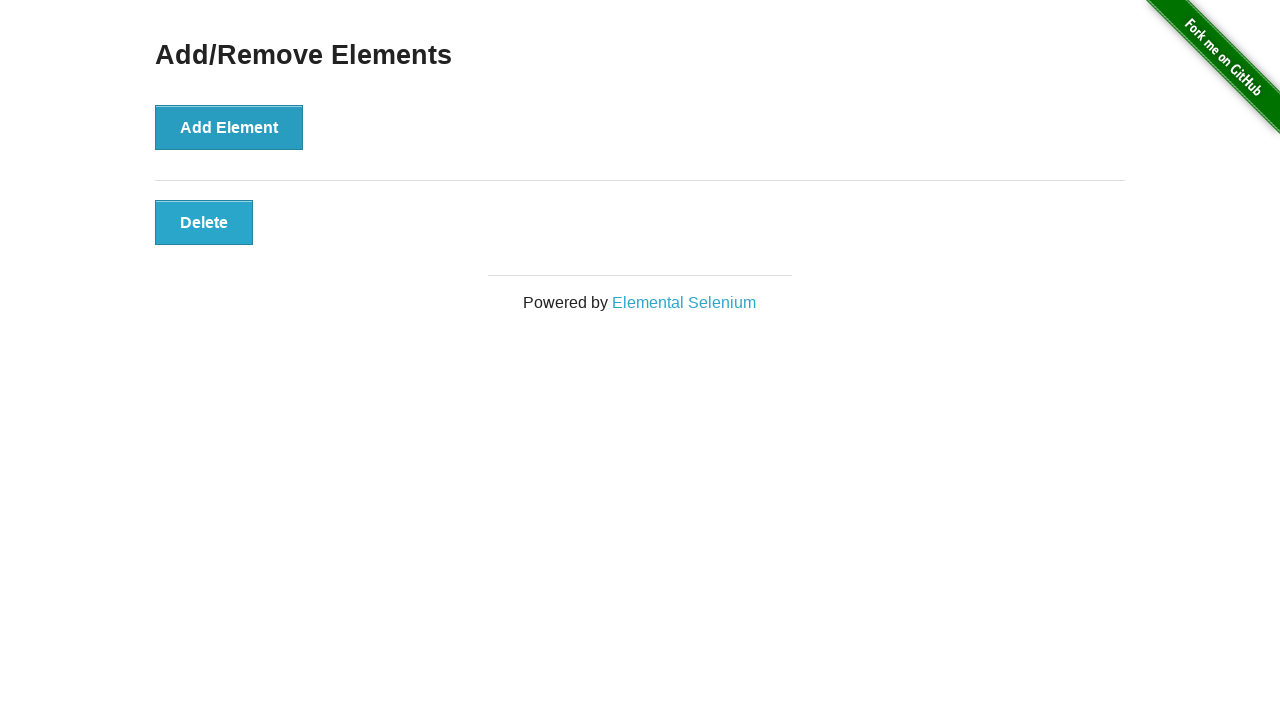

Delete button became visible
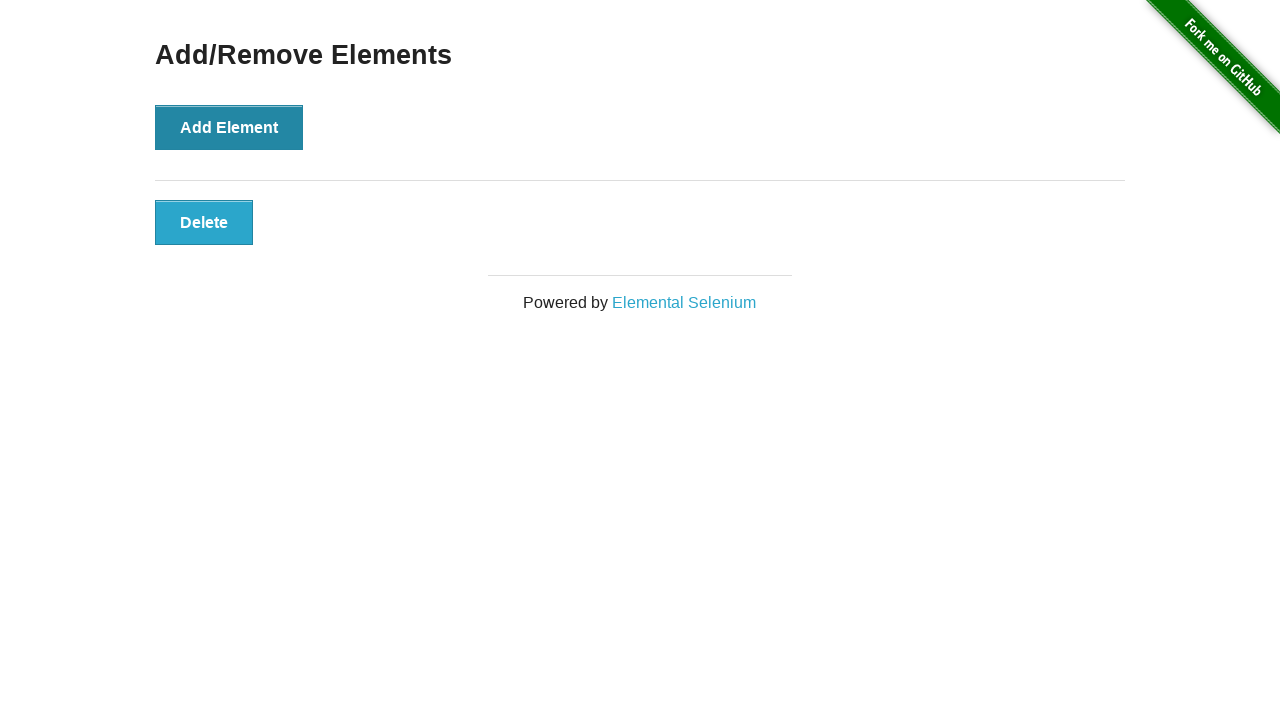

Verified Delete button is enabled and clickable
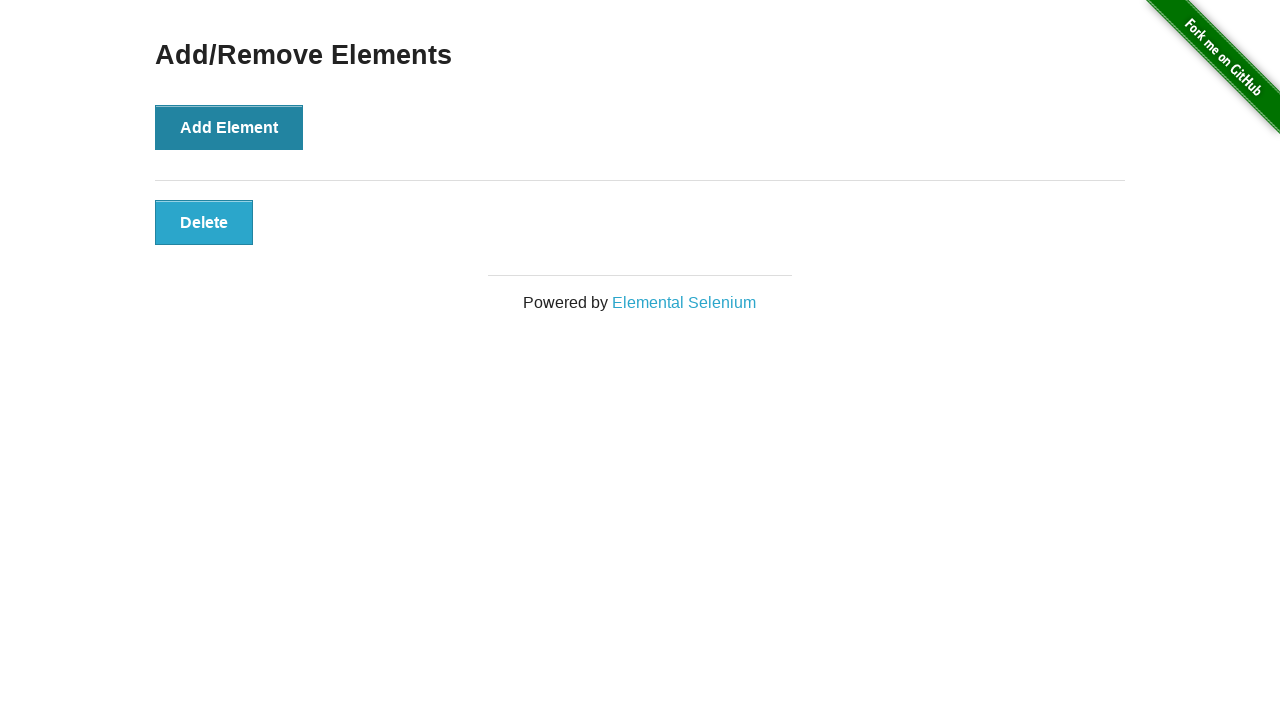

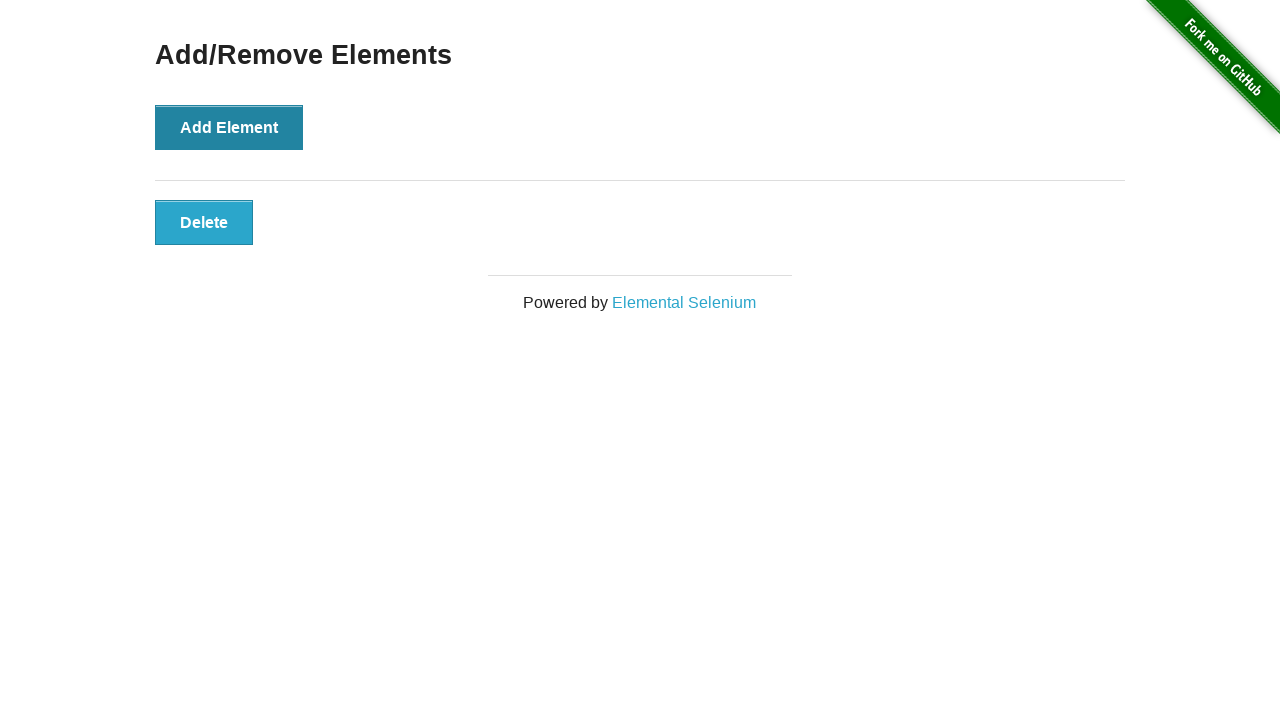